Tests checkbox functionality on a practice page by clicking the Senior Citizen Discount checkbox and verifying it becomes selected

Starting URL: https://rahulshettyacademy.com/dropdownsPractise/

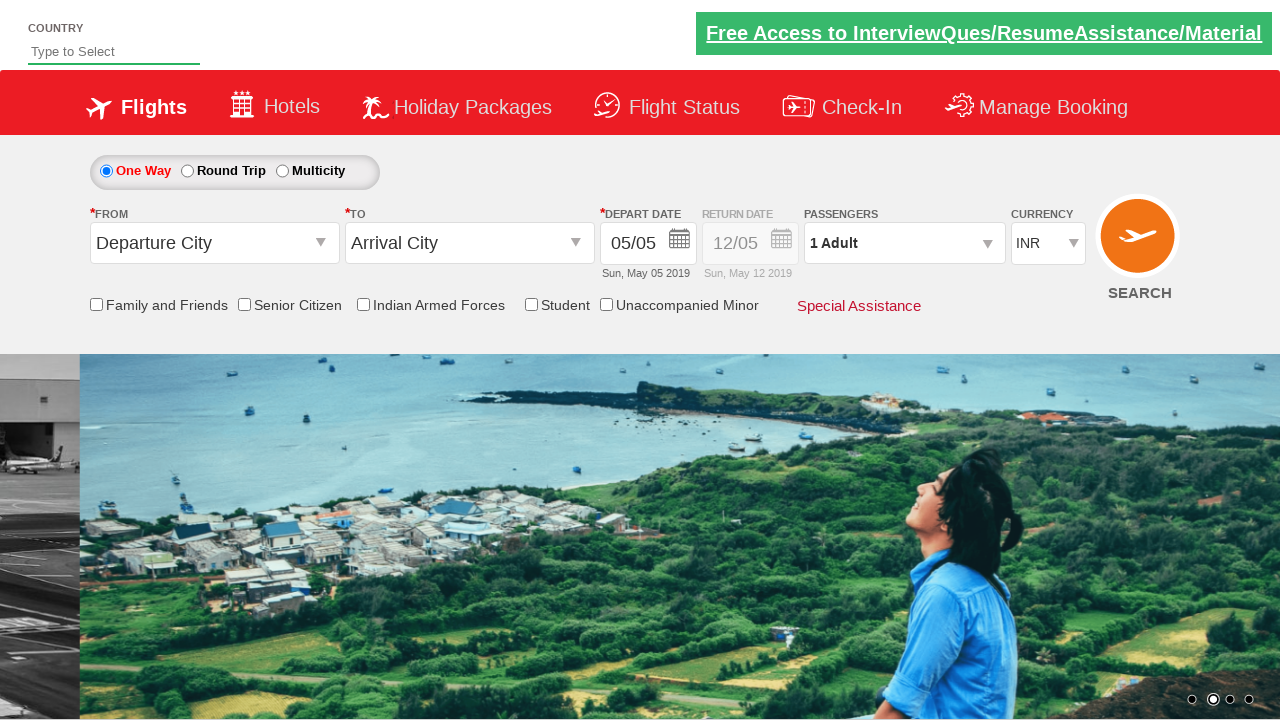

Clicked Senior Citizen Discount checkbox at (244, 304) on input[id$='SeniorCitizenDiscount']
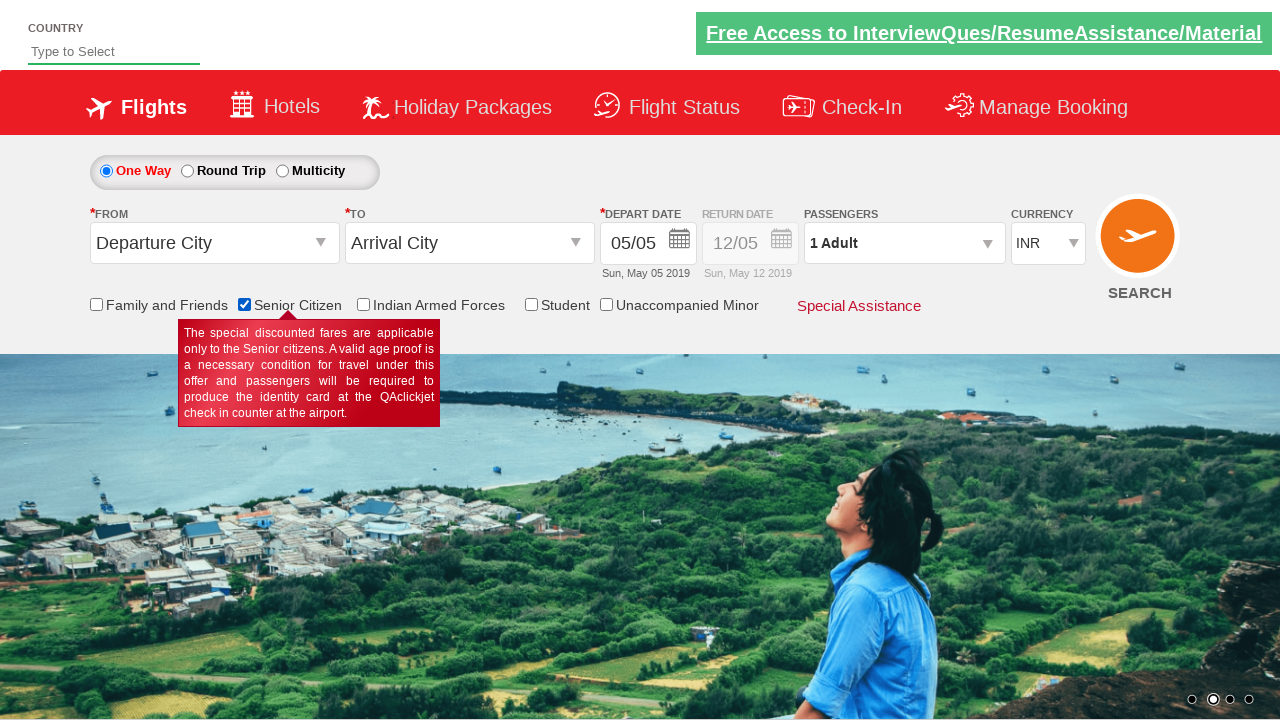

Located Senior Citizen Discount checkbox element
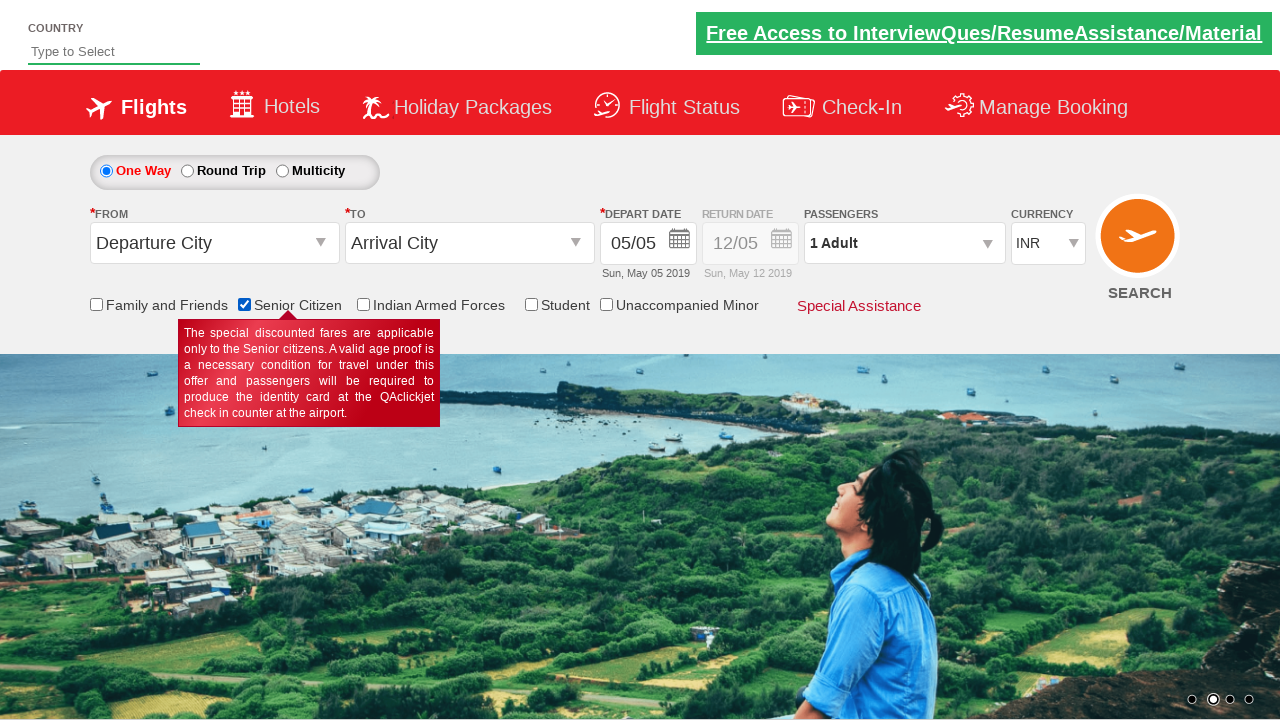

Verified Senior Citizen Discount checkbox is selected
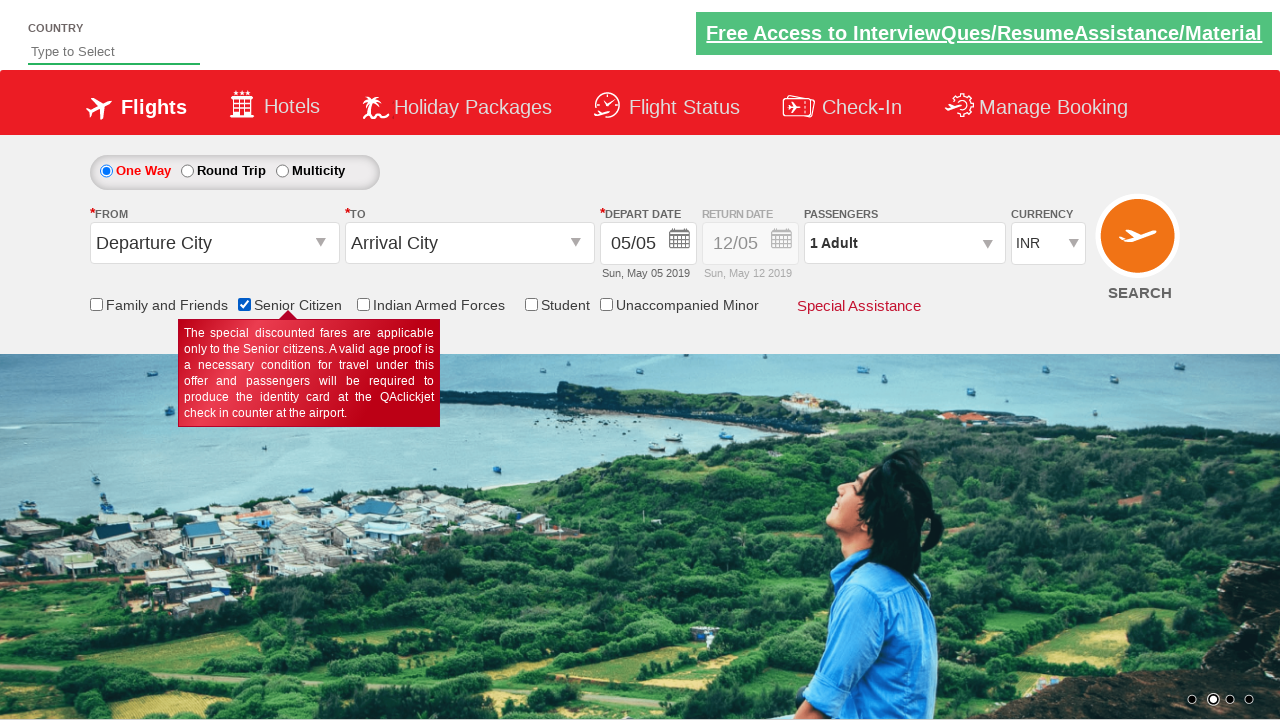

Located all checkboxes on the page
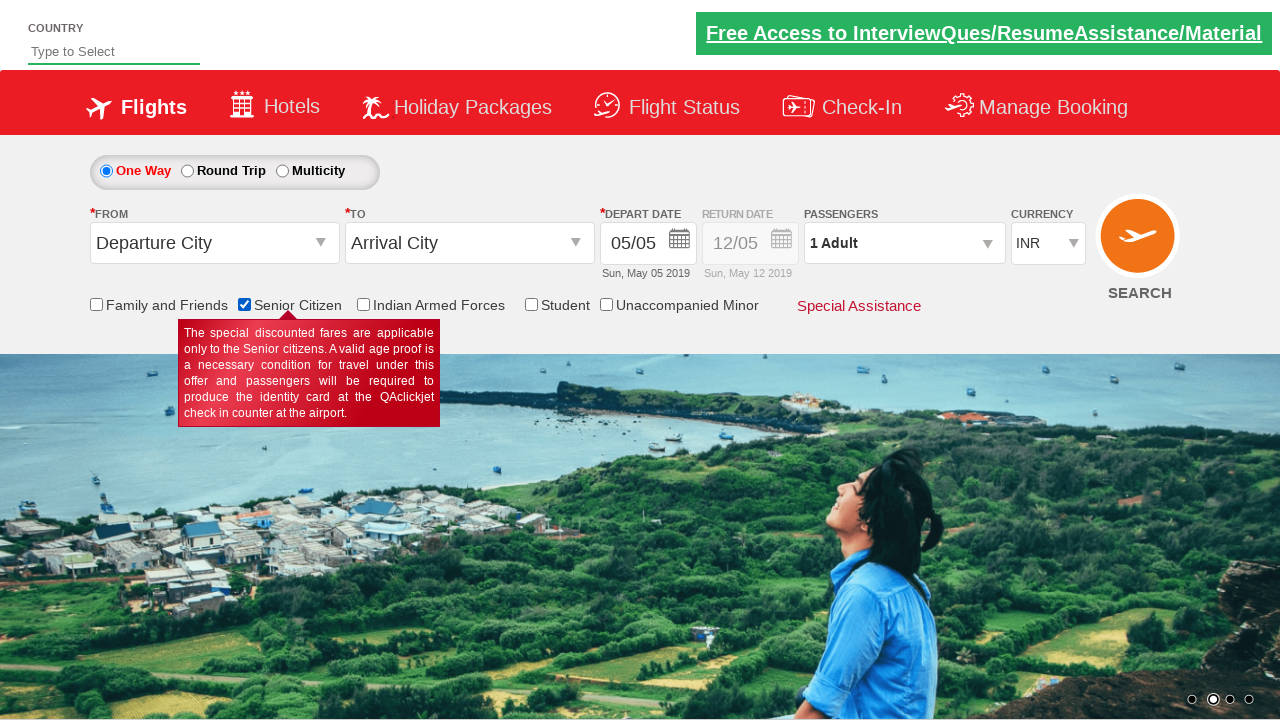

Counted 6 checkboxes on the page
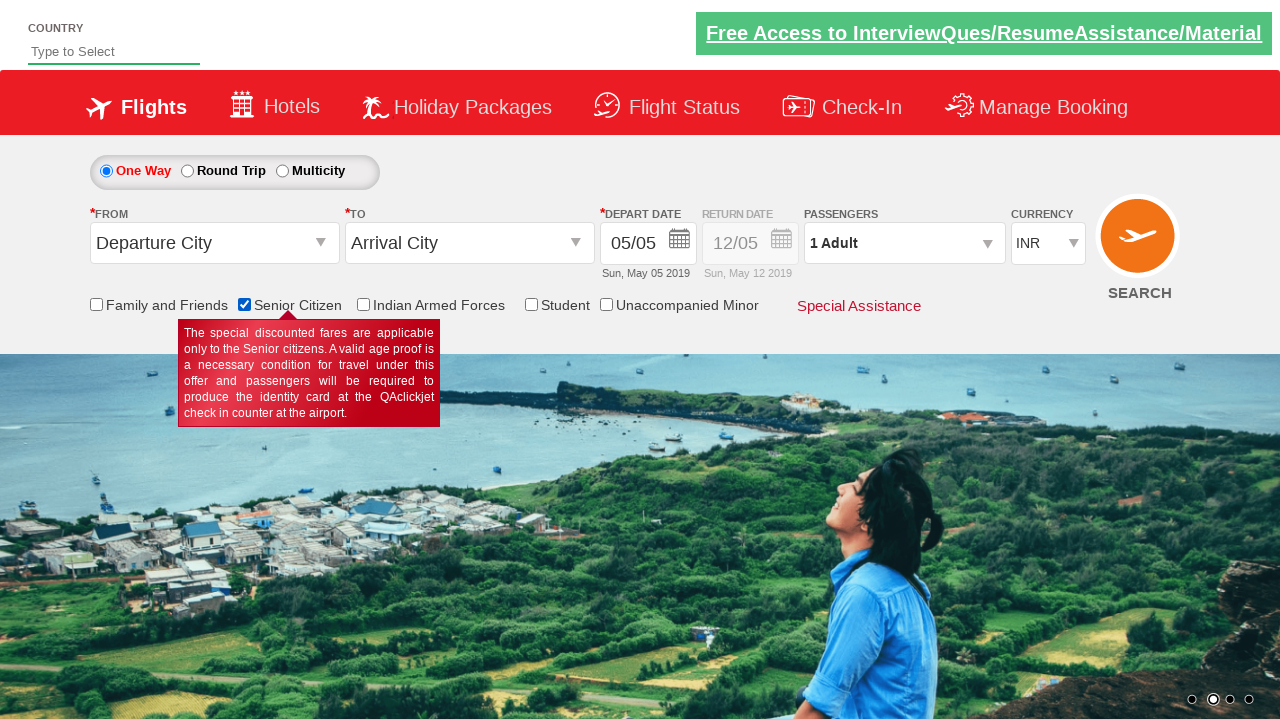

Printed checkbox count: 6
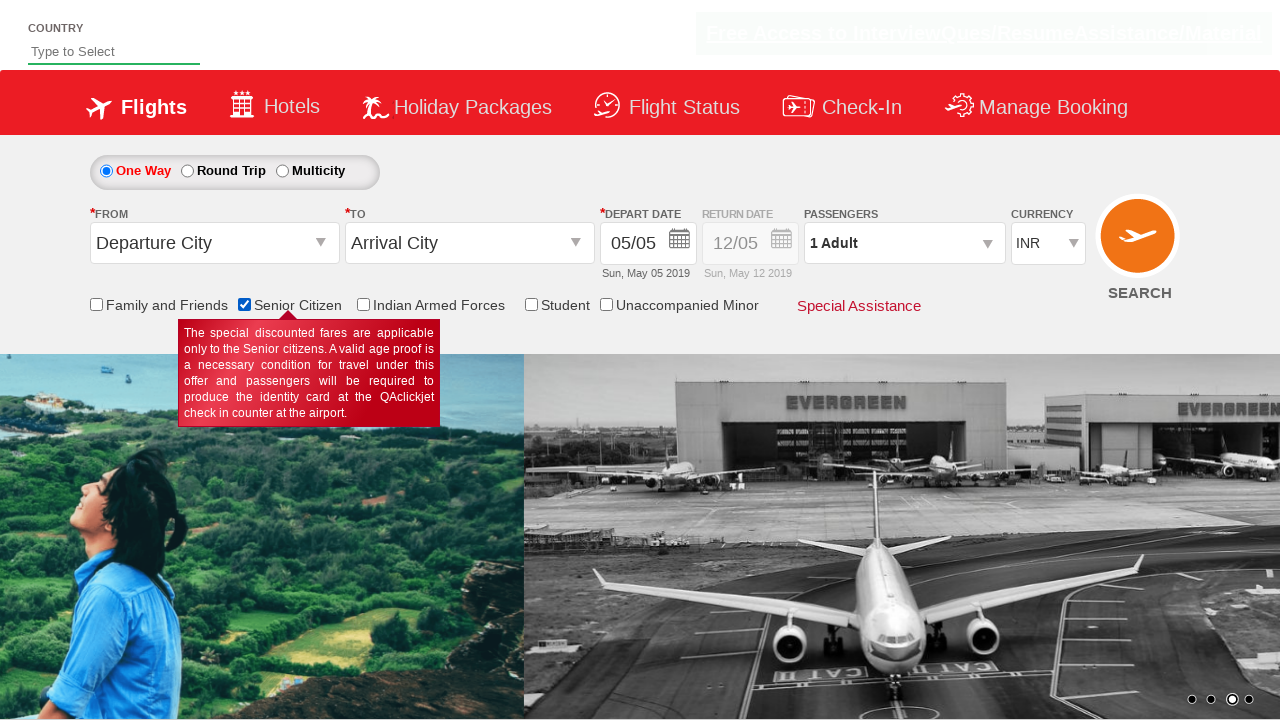

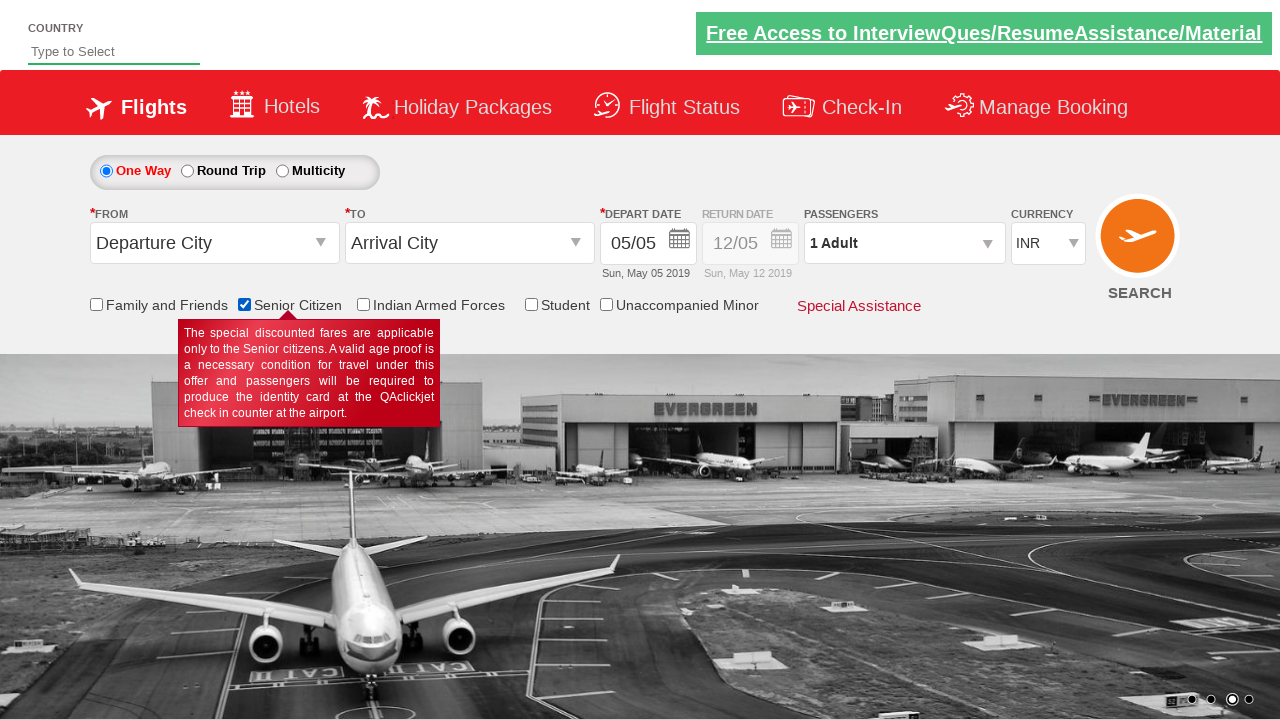